Tests radio button functionality by clicking through three different radio buttons using different selector strategies (ID, CSS selector, and XPath)

Starting URL: https://formy-project.herokuapp.com/radiobutton

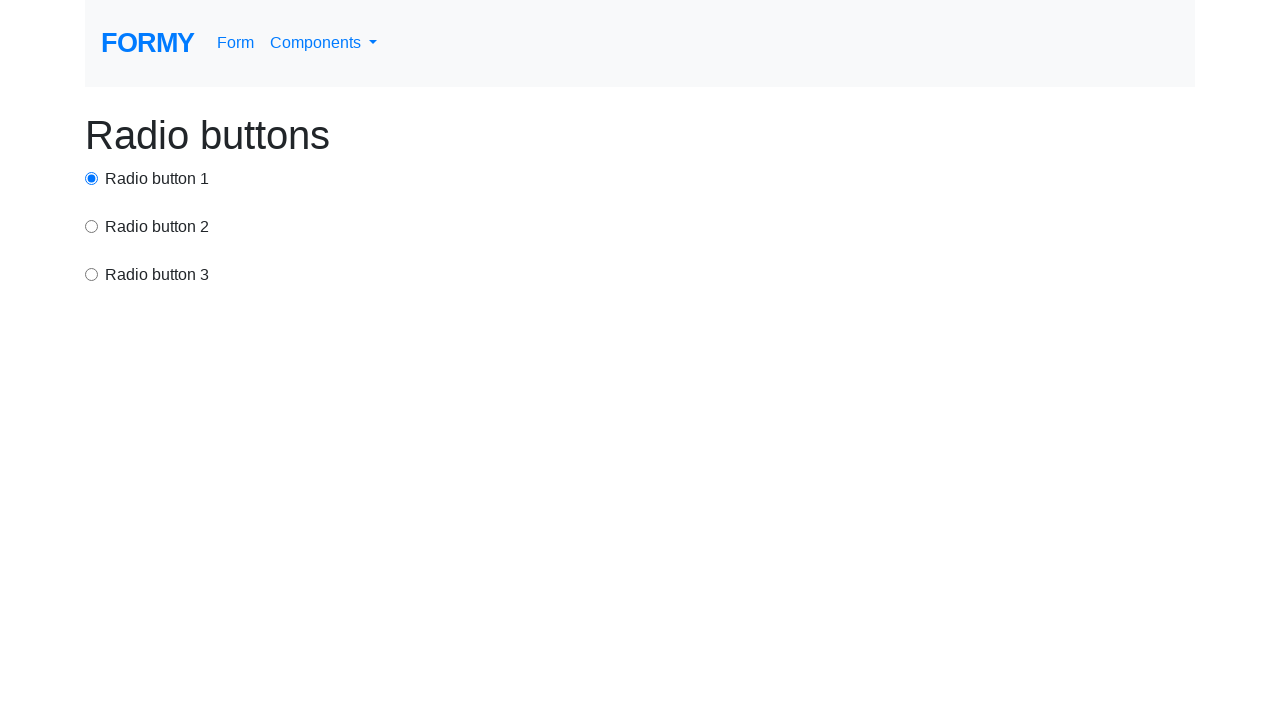

Clicked first radio button using ID selector at (92, 178) on #radio-button-1
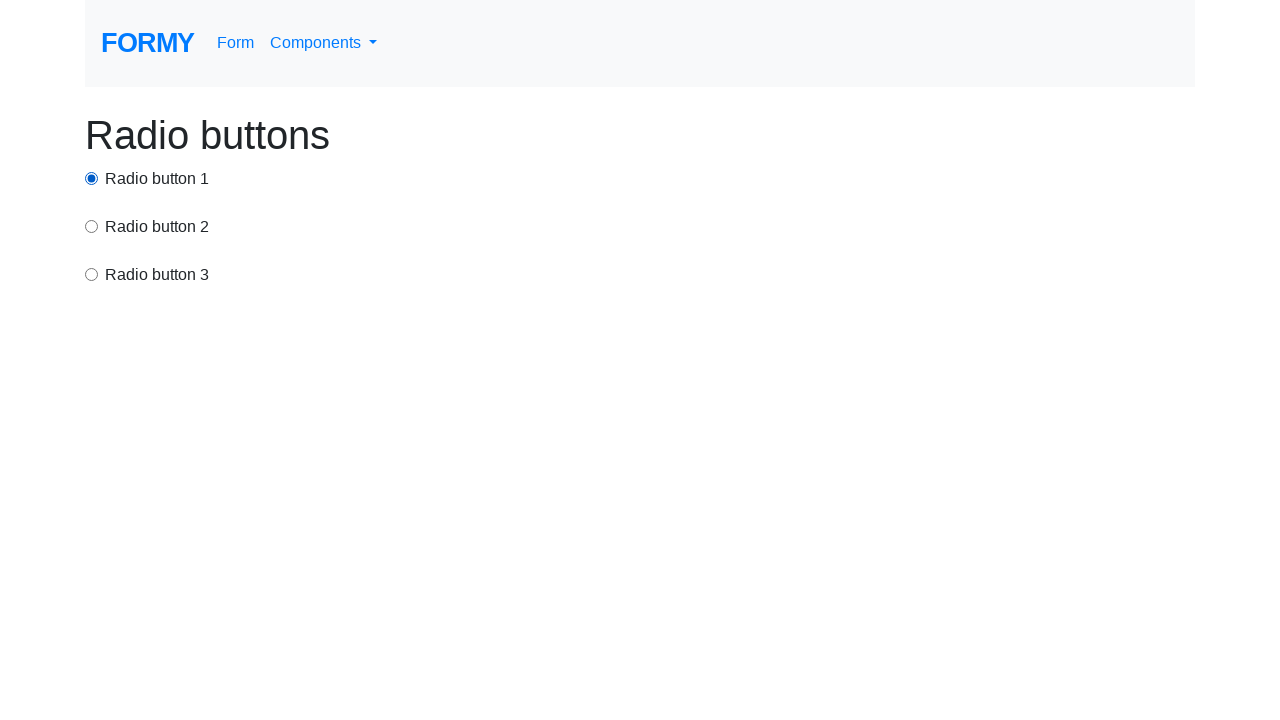

Clicked second radio button using CSS selector at (92, 226) on input[value='option2']
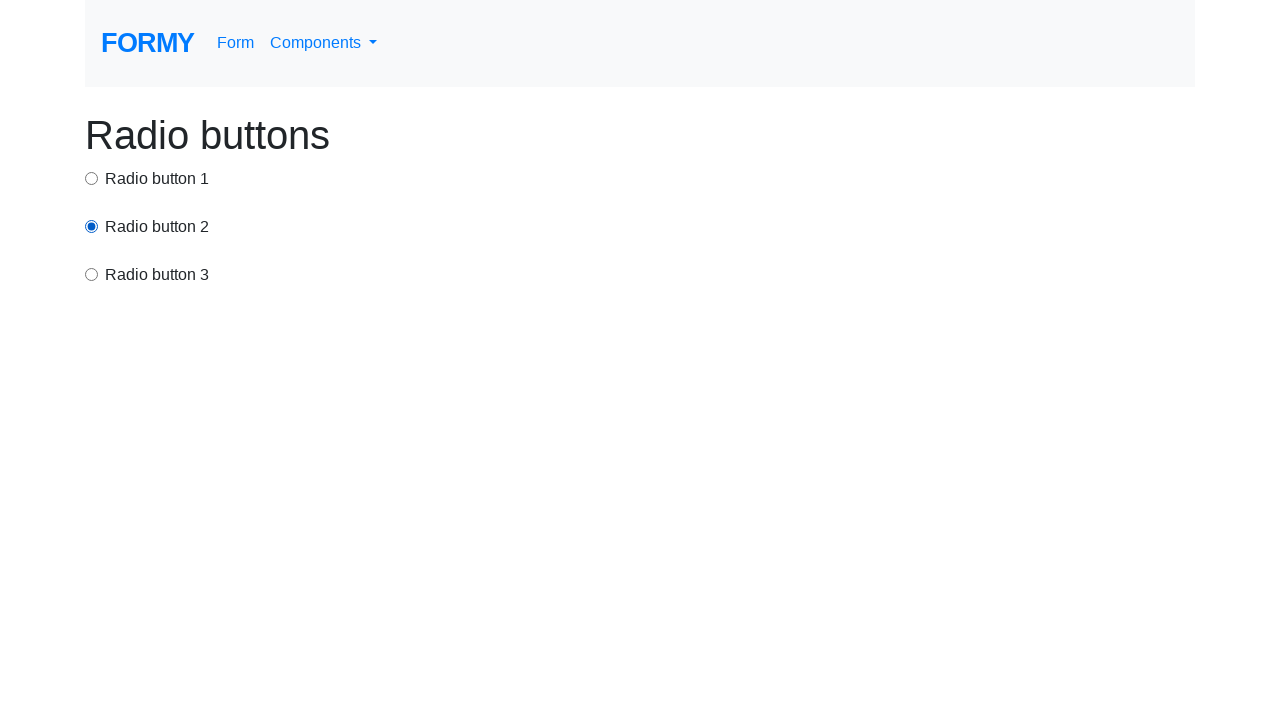

Clicked third radio button using XPath selector at (92, 274) on xpath=/html/body/div/div[3]/input
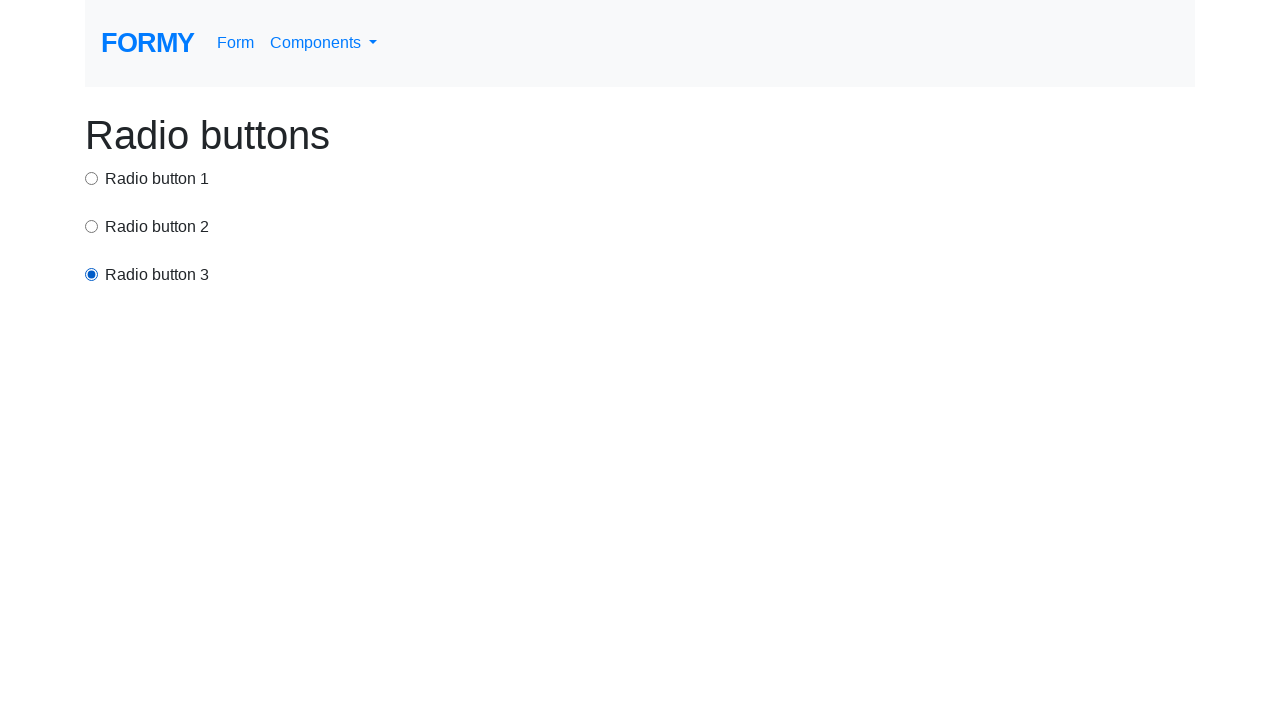

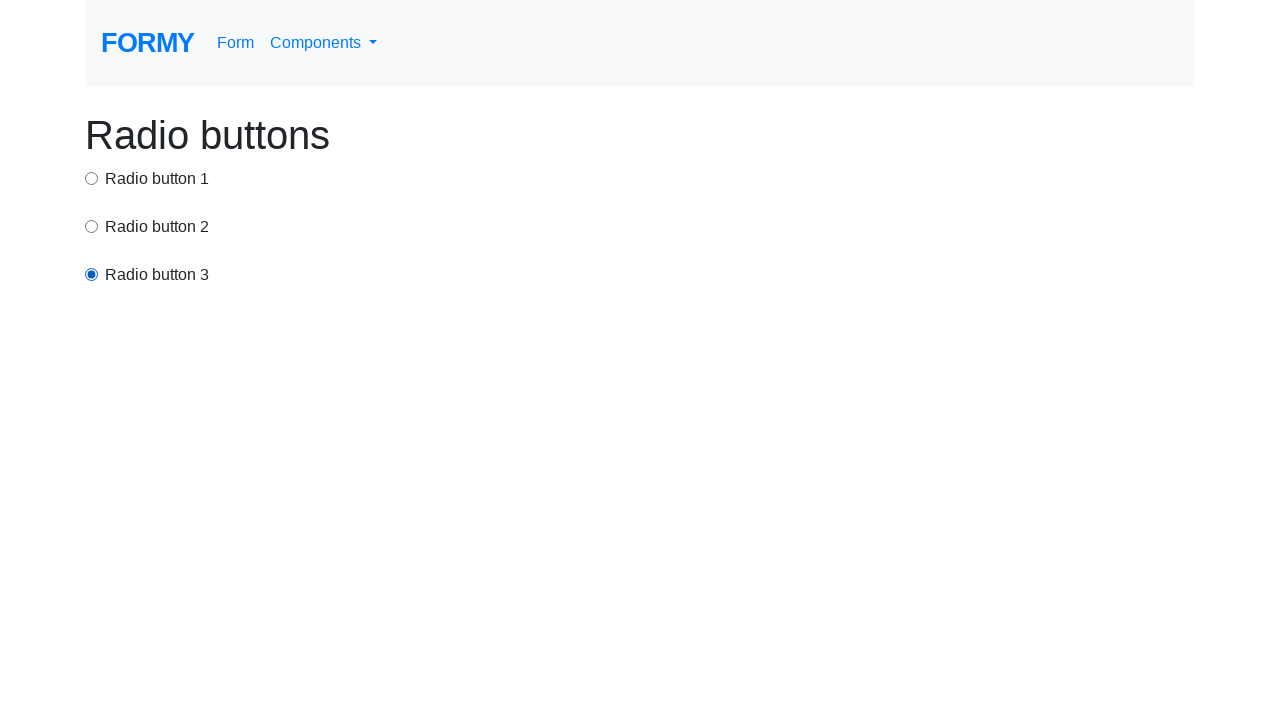